Opens the Gmail homepage and waits for it to load. This is a minimal browser automation test that simply navigates to Gmail.

Starting URL: http://www.gmail.com

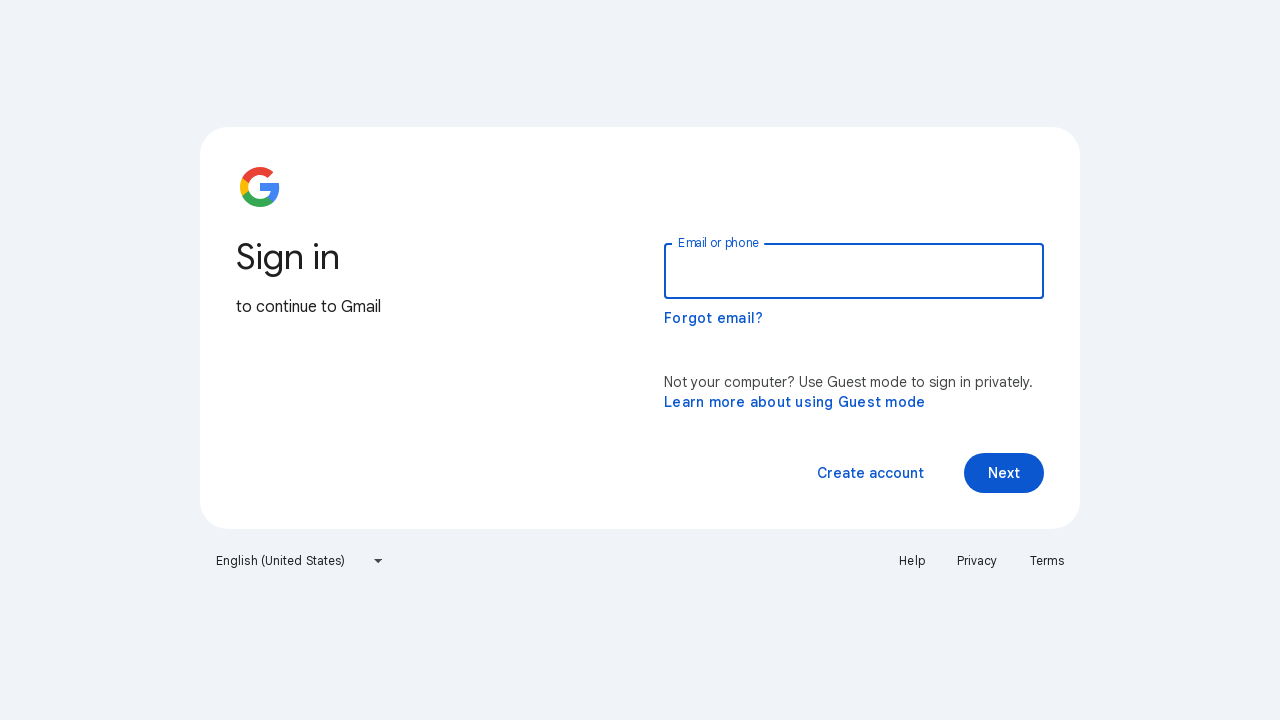

Navigated to Gmail homepage
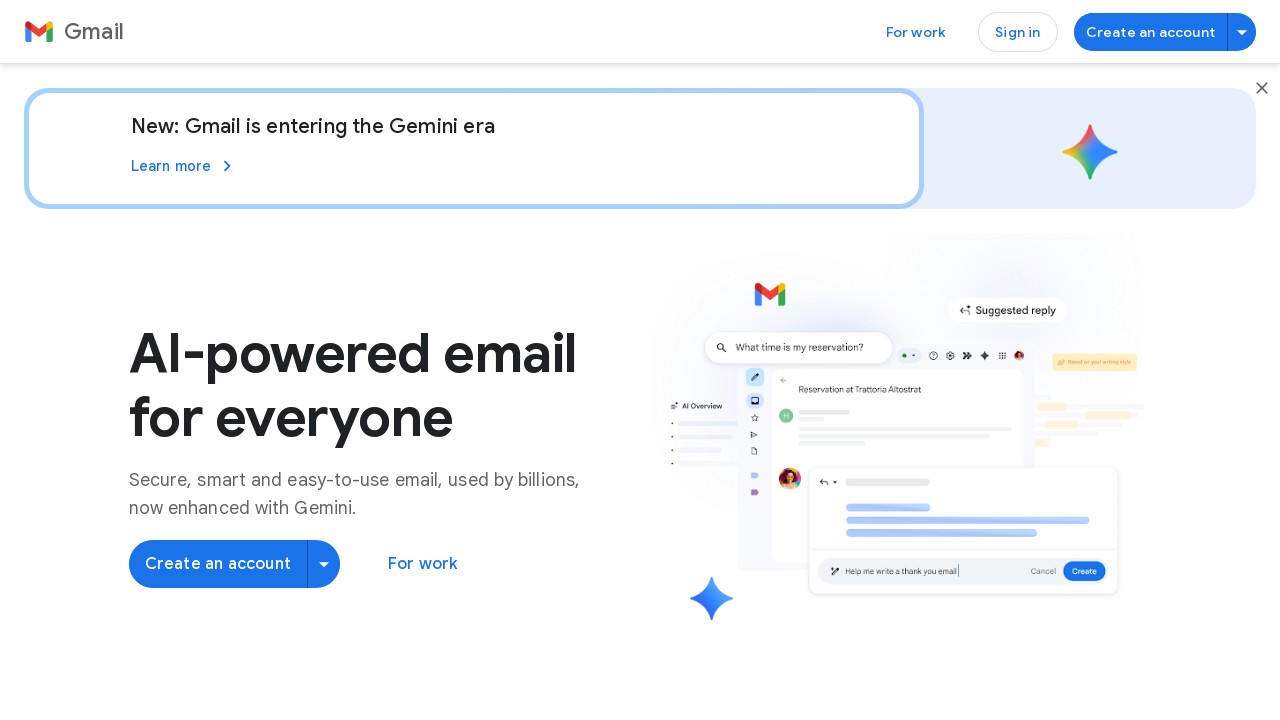

Gmail homepage loaded successfully
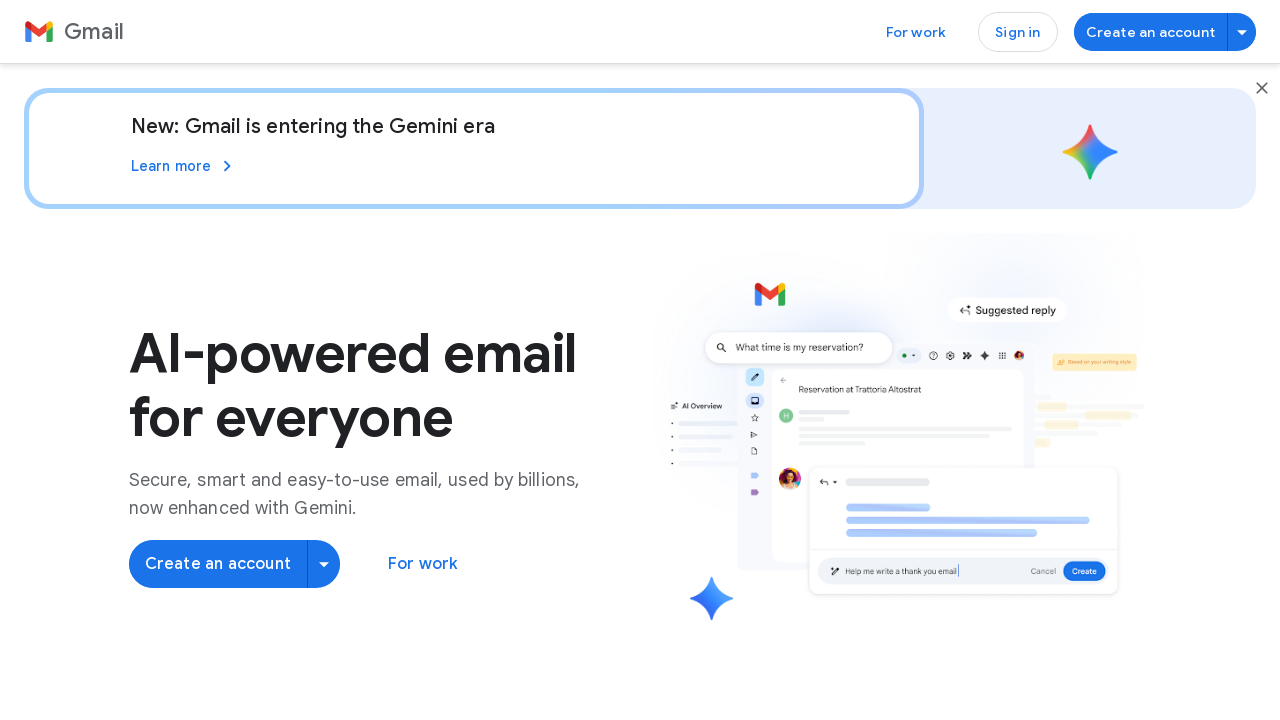

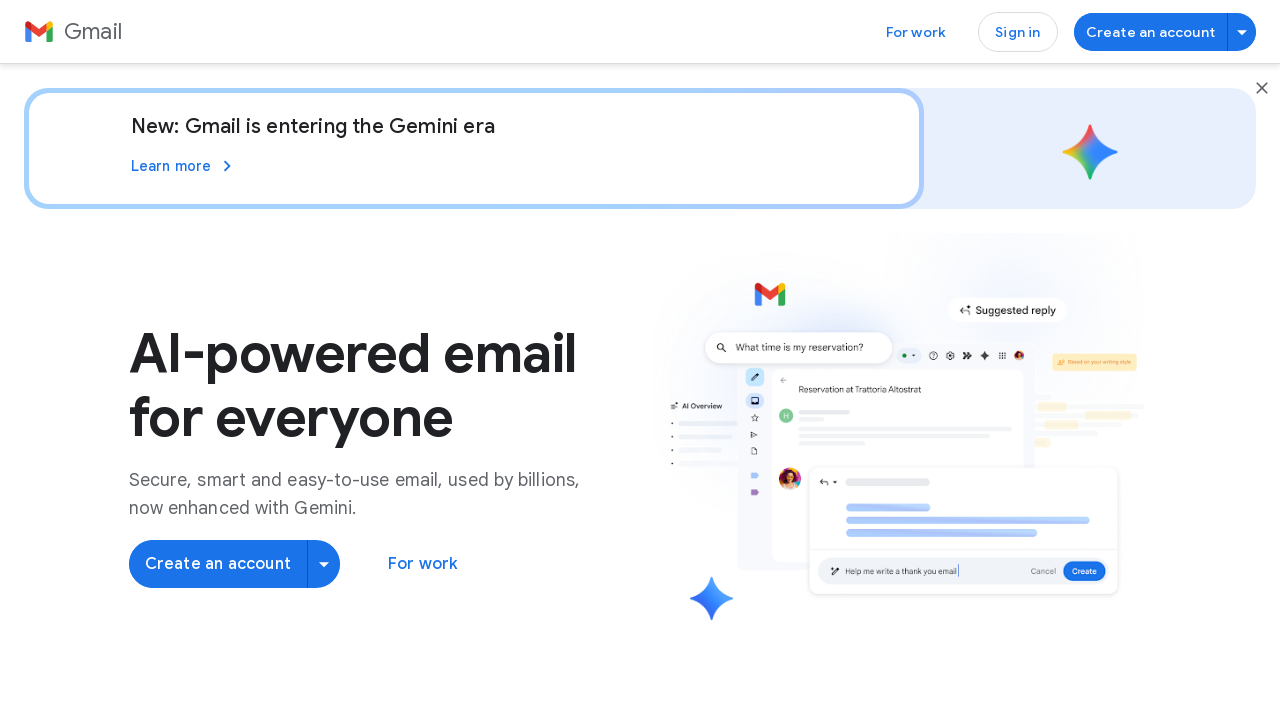